Tests navigation using partial link text selectors by clicking on Status Codes page and related links

Starting URL: https://the-internet.herokuapp.com/

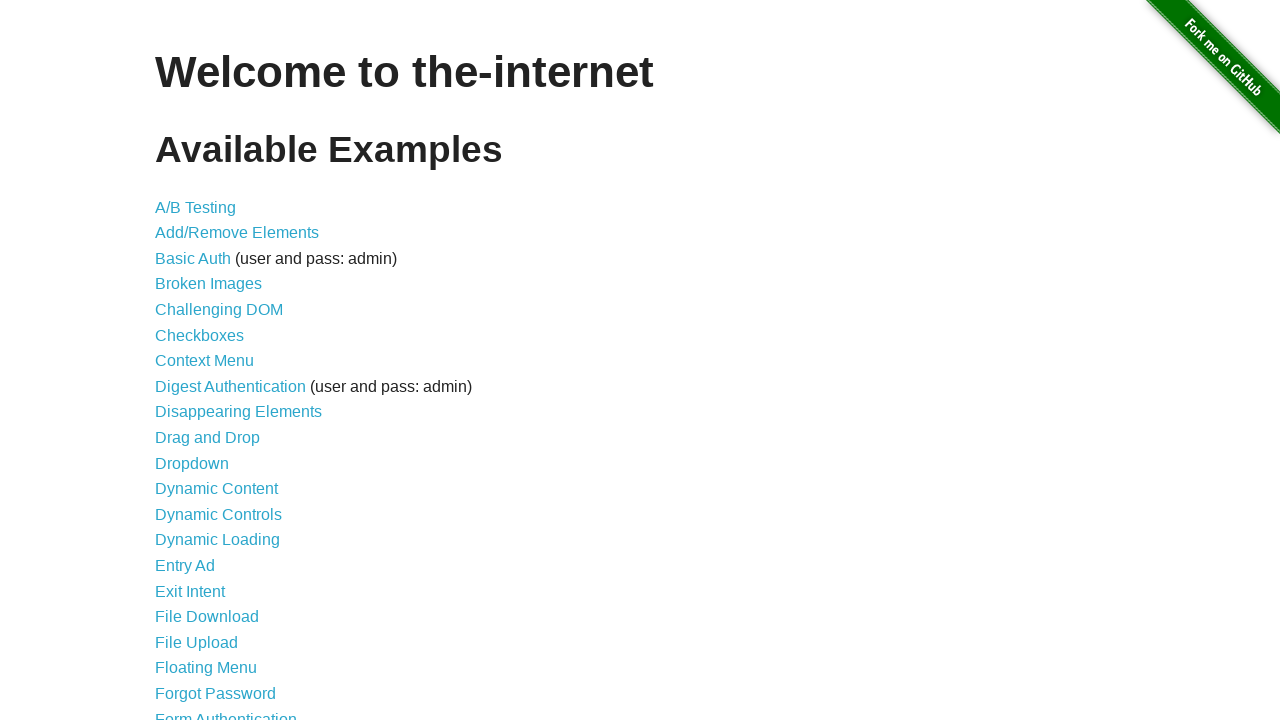

Clicked on Status Codes link using partial text selector 'Codes' at (203, 600) on a:has-text('Codes')
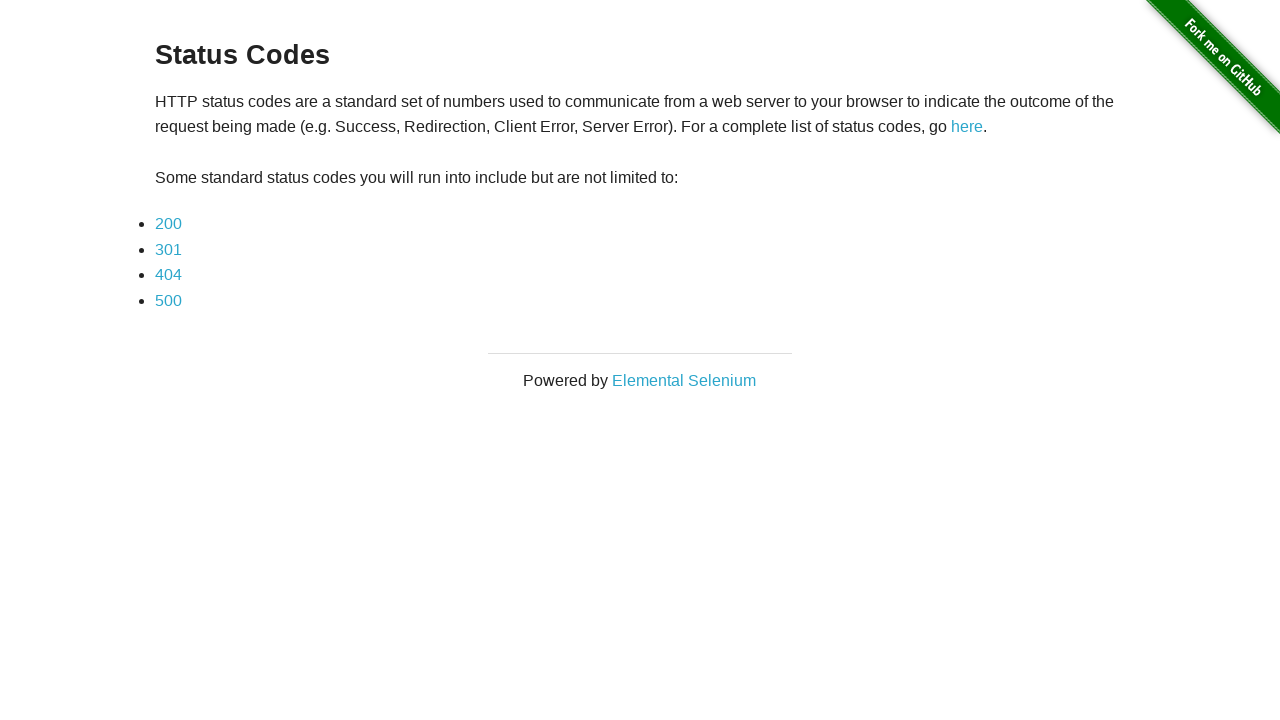

Waited for page to reach domcontentloaded state
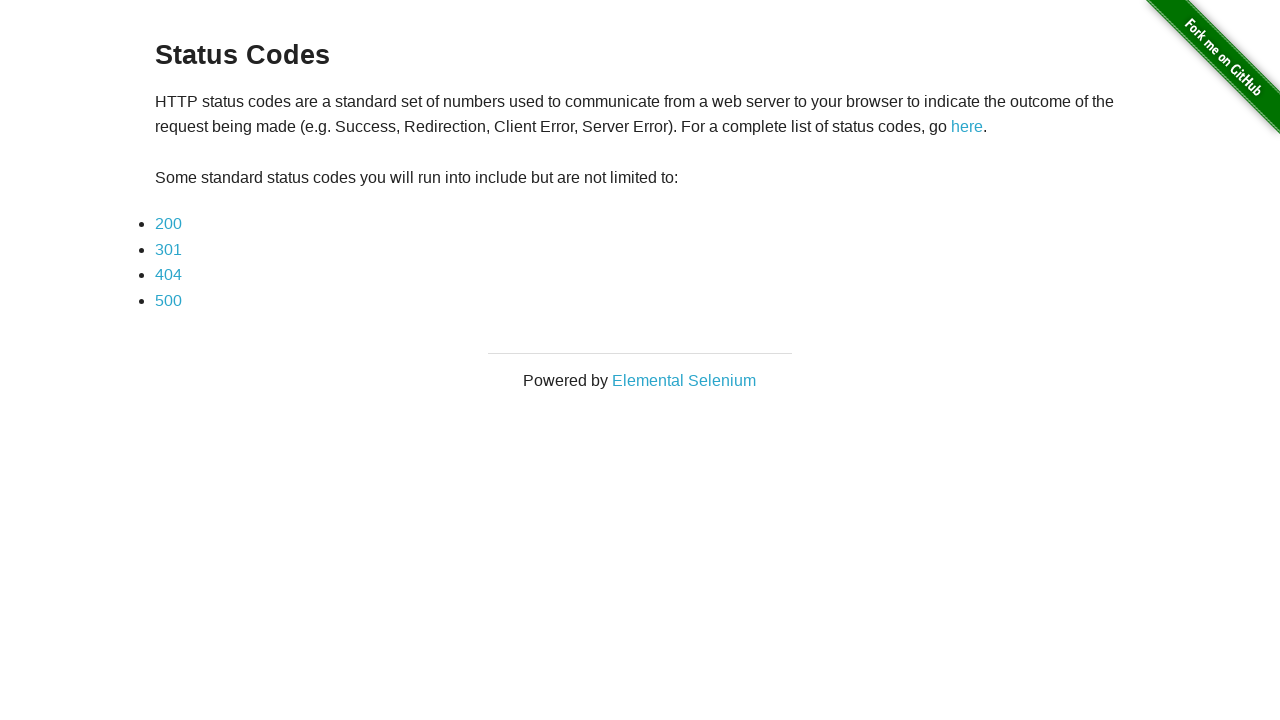

Clicked on status code 500 link at (168, 300) on a:has-text('500')
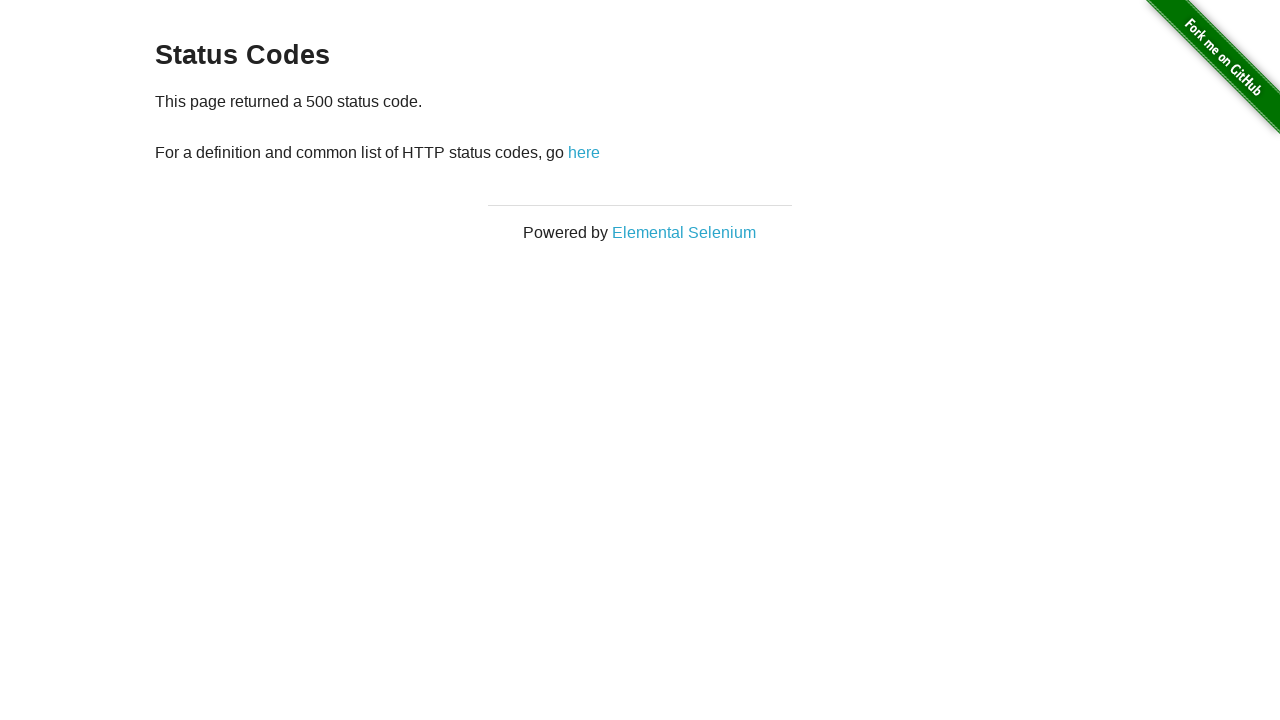

Clicked on 'here' link at (584, 152) on a:has-text('here')
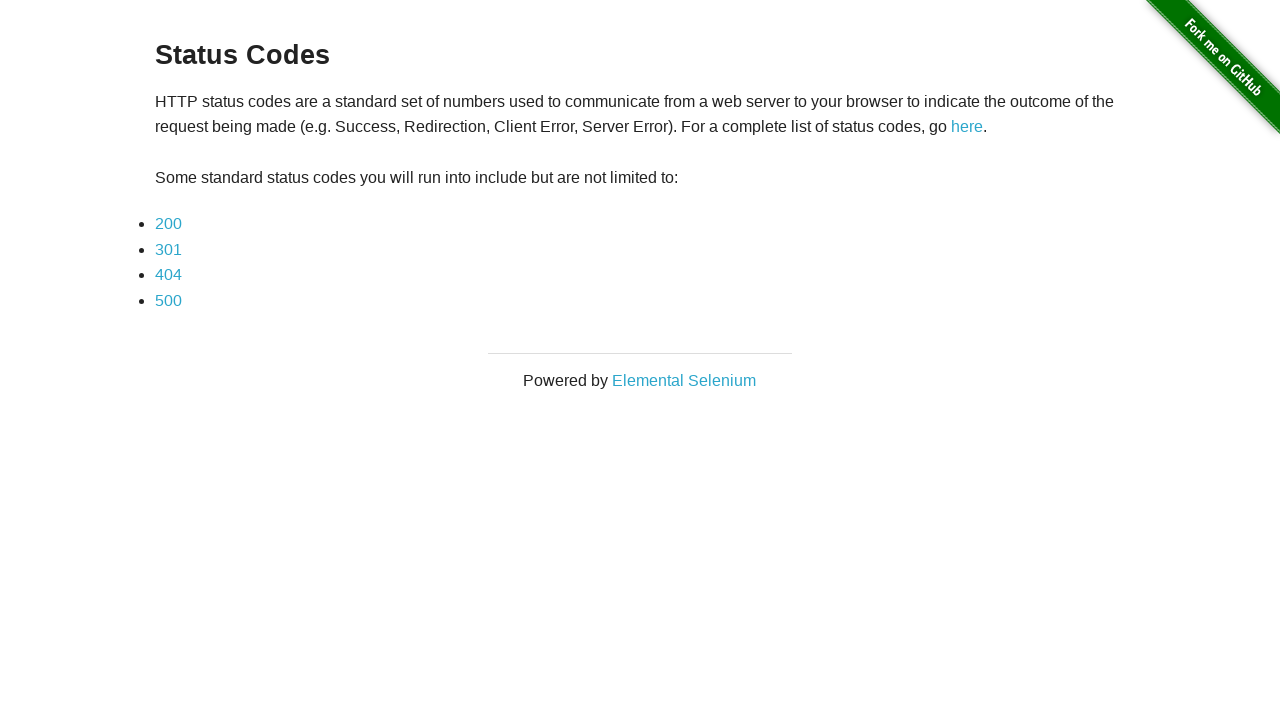

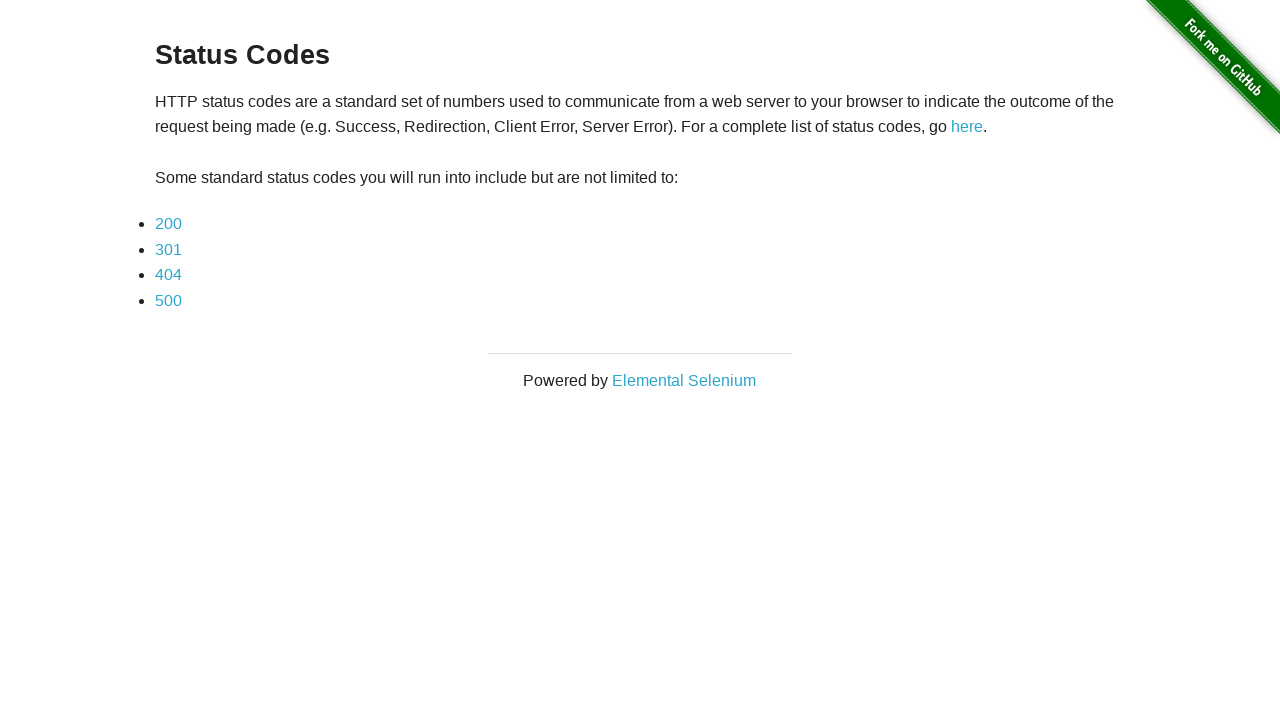